Tests drag and drop functionality using a manual click-hold-move-release approach within an iframe to simulate the drag operation.

Starting URL: http://jqueryui.com/droppable/

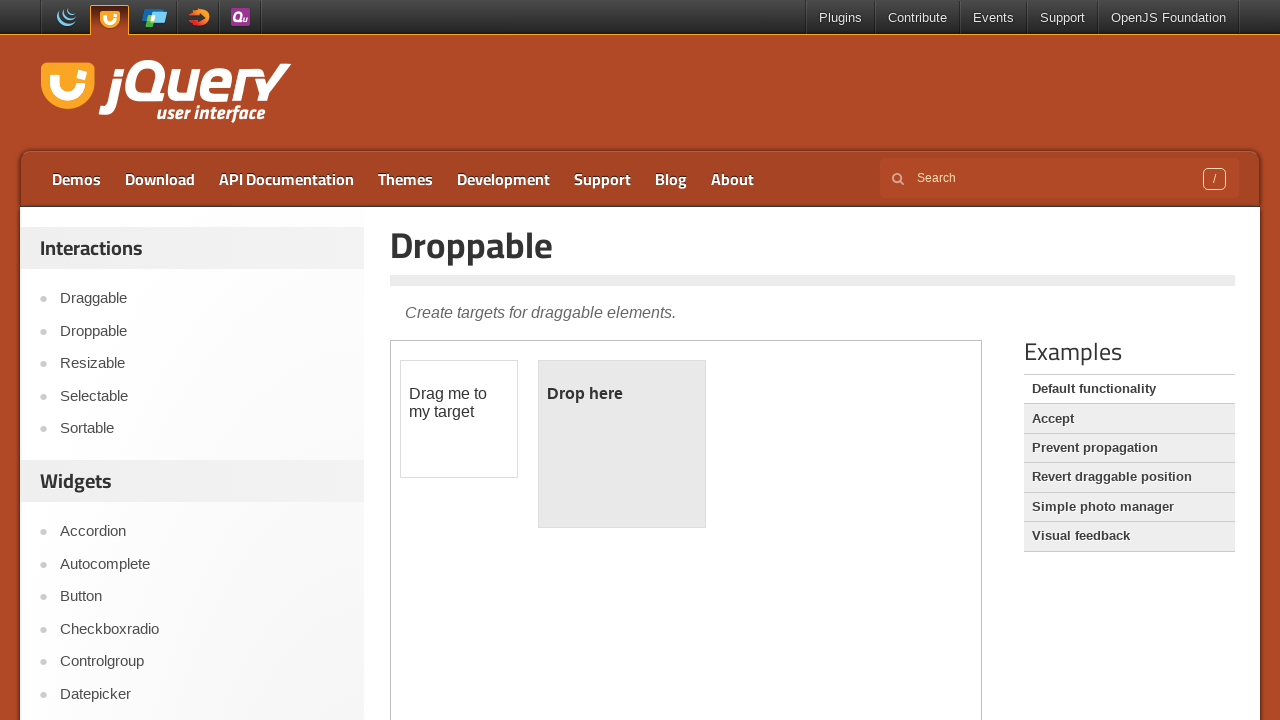

Located demo iframe
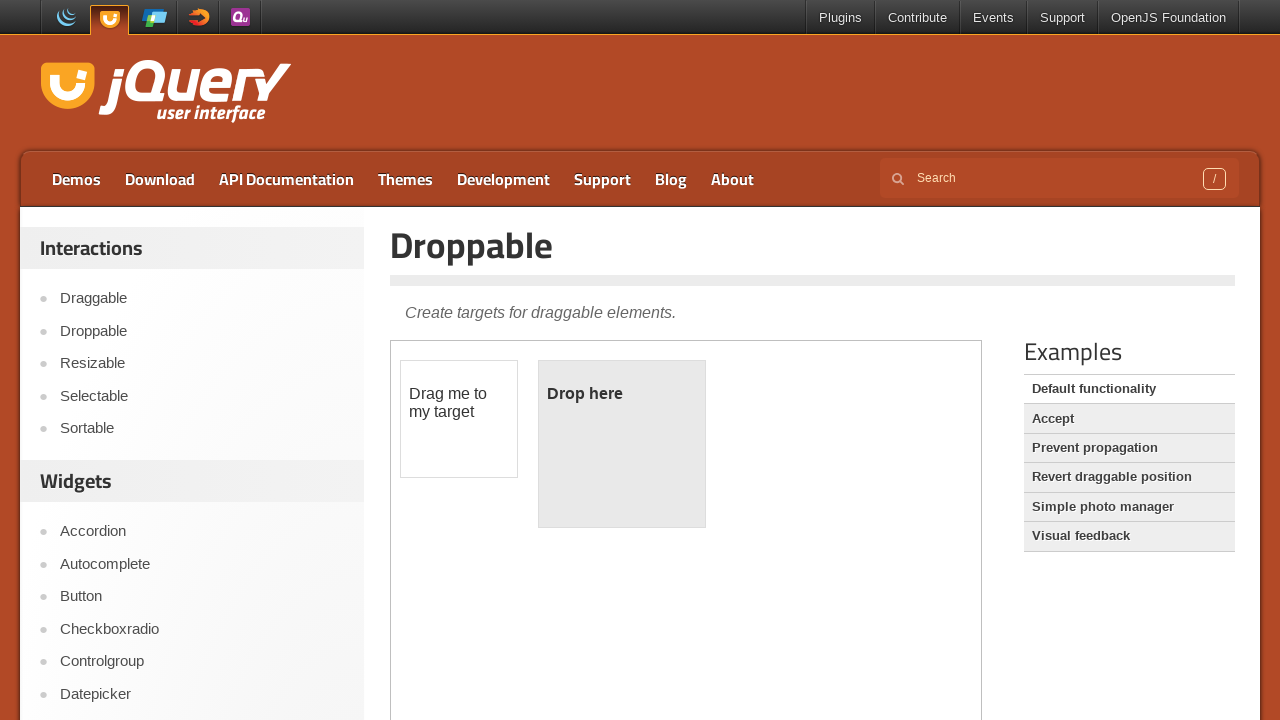

Located draggable element within iframe
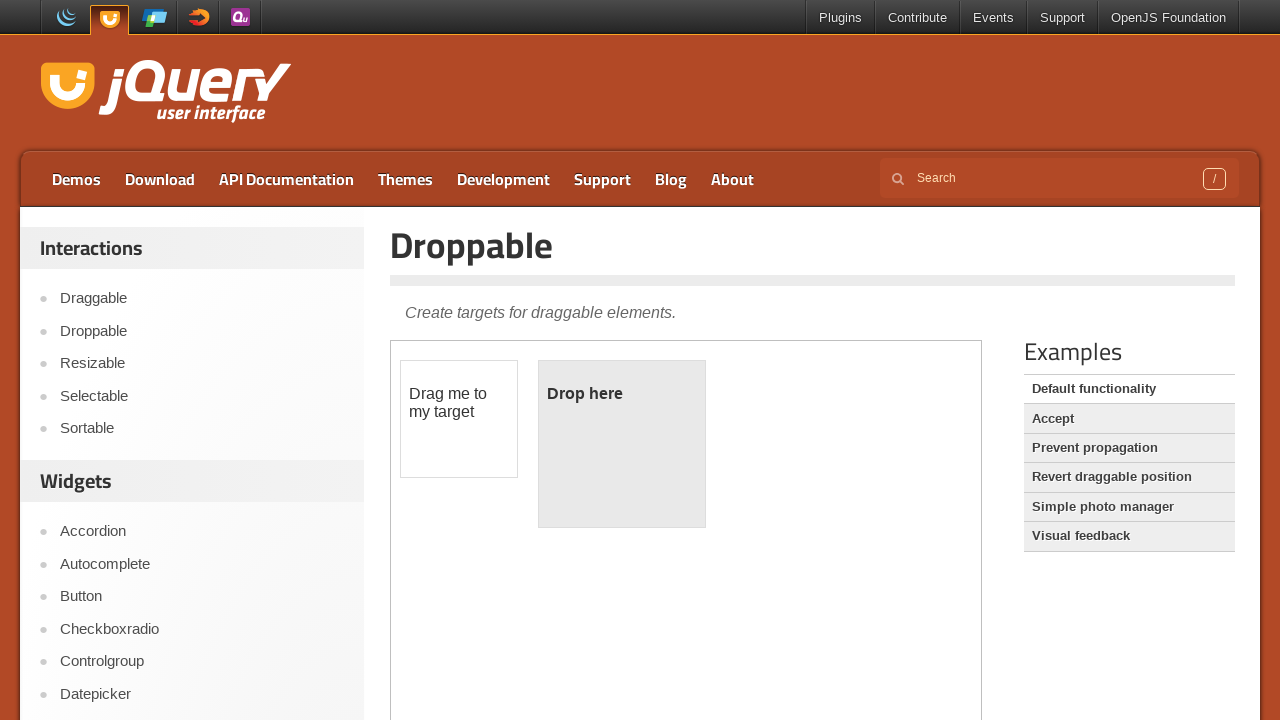

Located droppable element within iframe
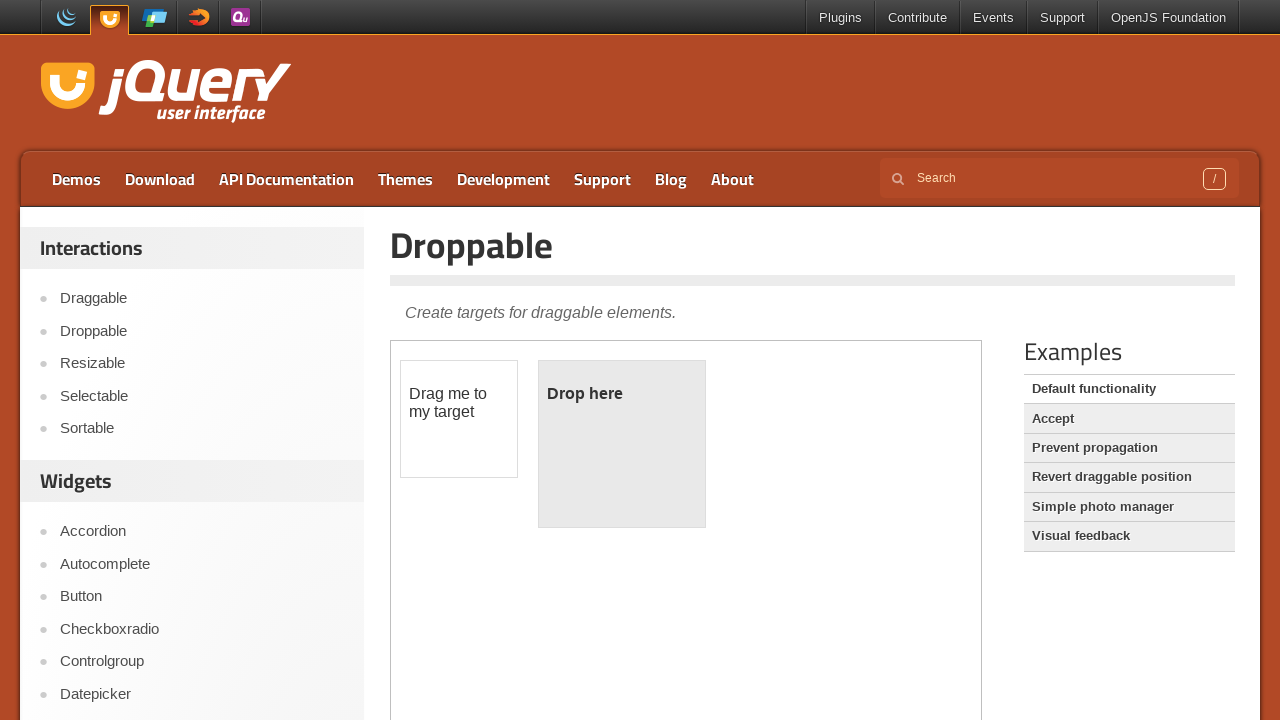

Retrieved bounding box for draggable element
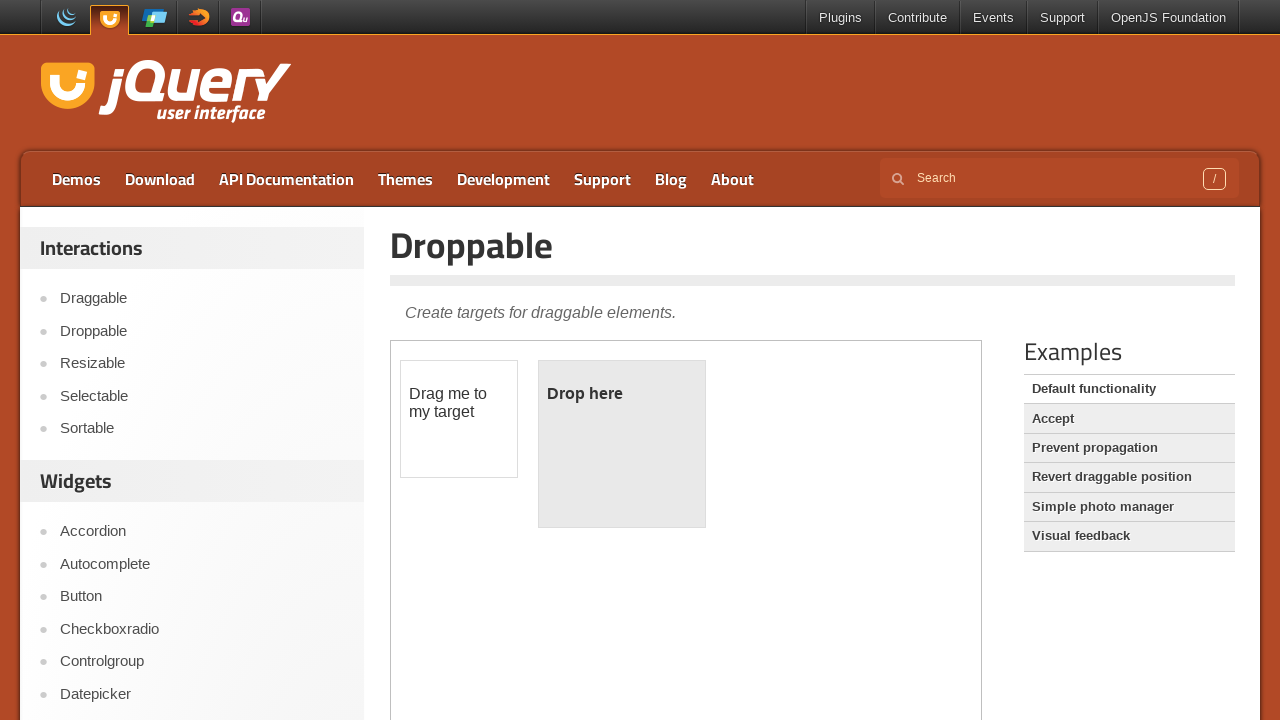

Retrieved bounding box for droppable element
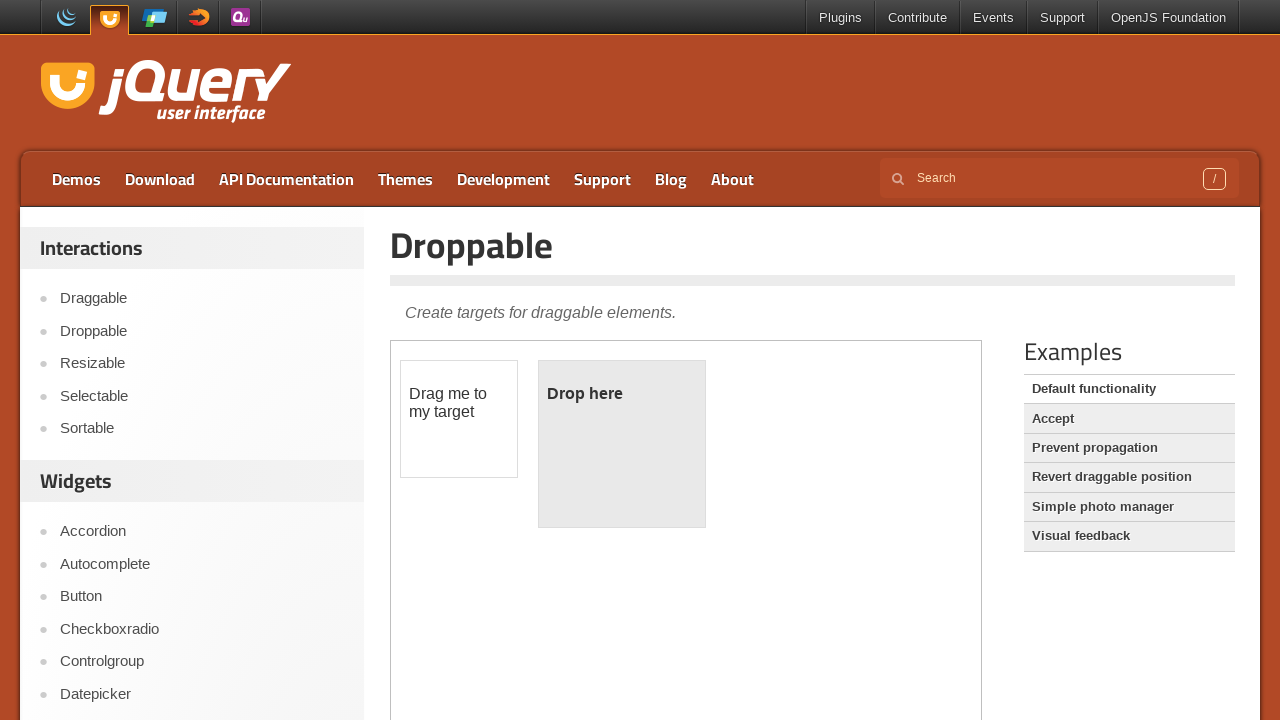

Moved mouse to center of draggable element at (459, 419)
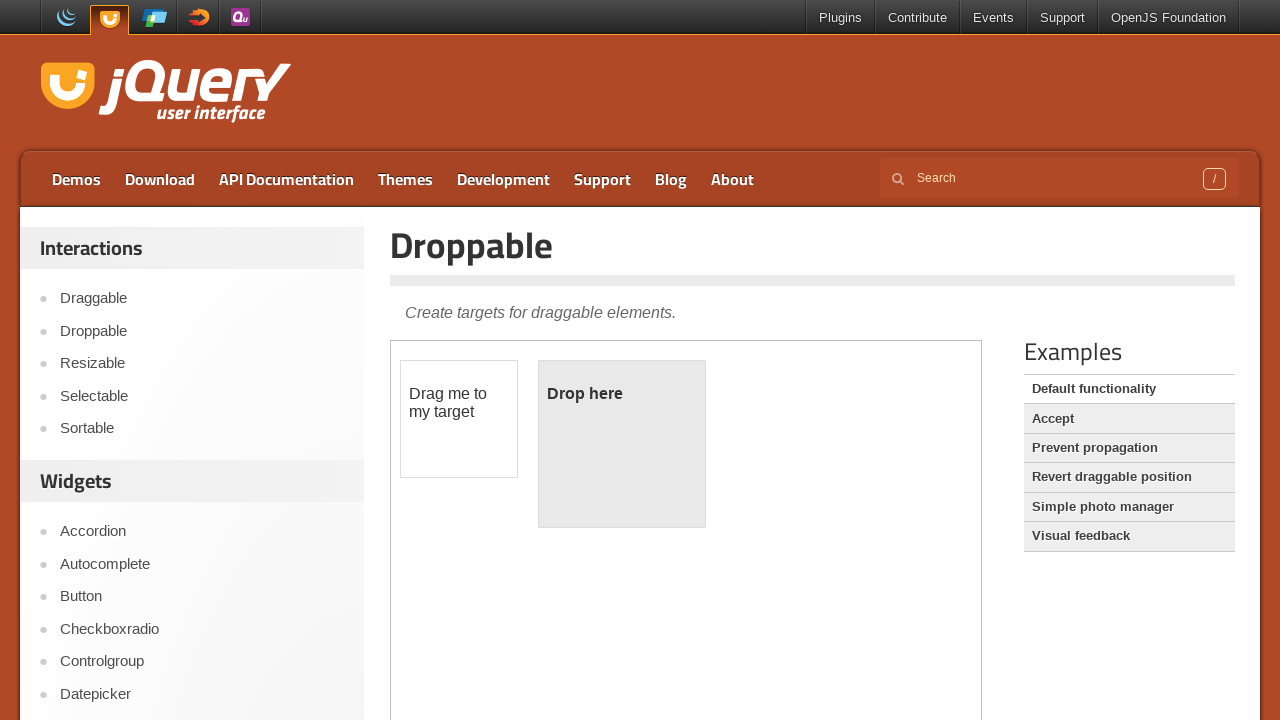

Pressed mouse button down on draggable element at (459, 419)
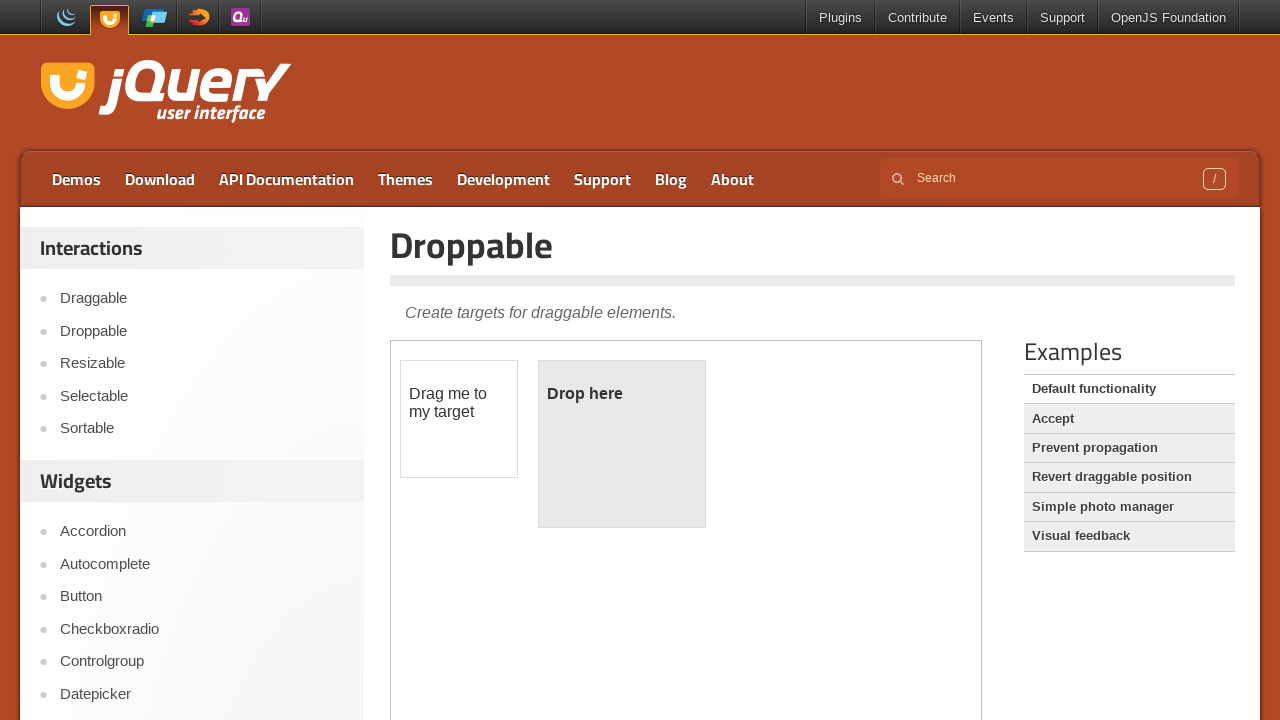

Dragged mouse to center of droppable element at (622, 444)
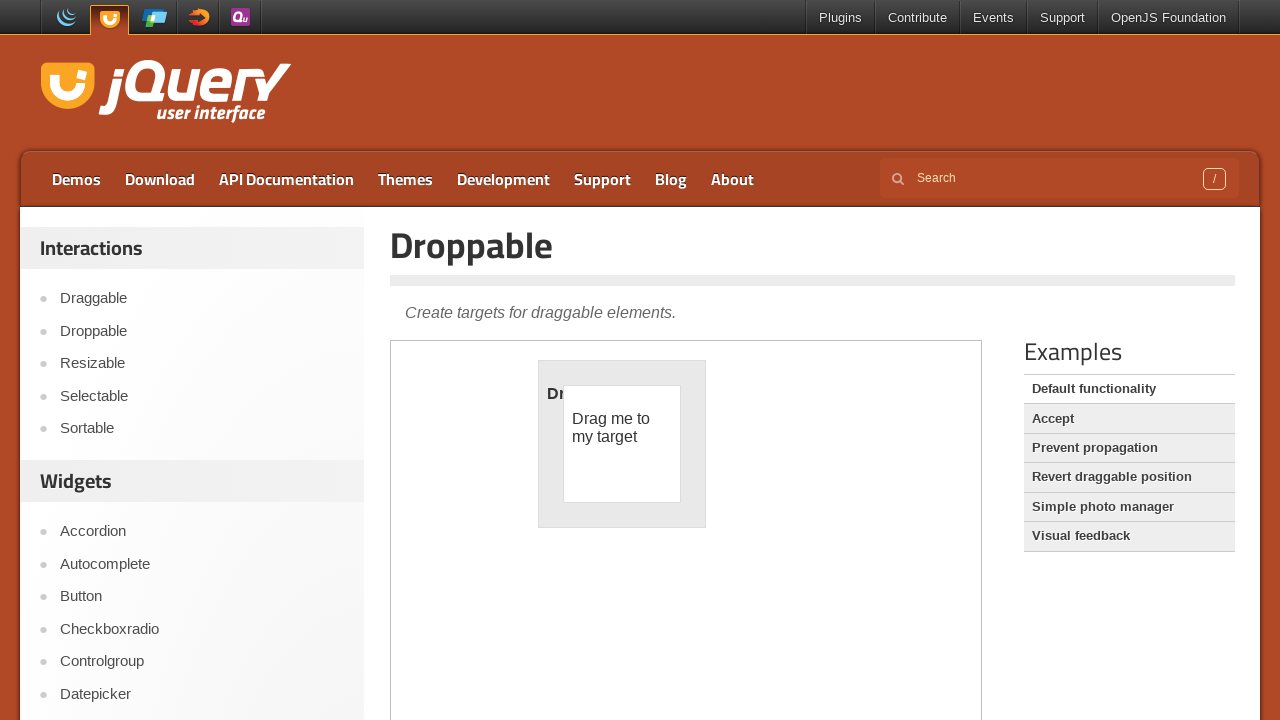

Released mouse button to complete drag and drop at (622, 444)
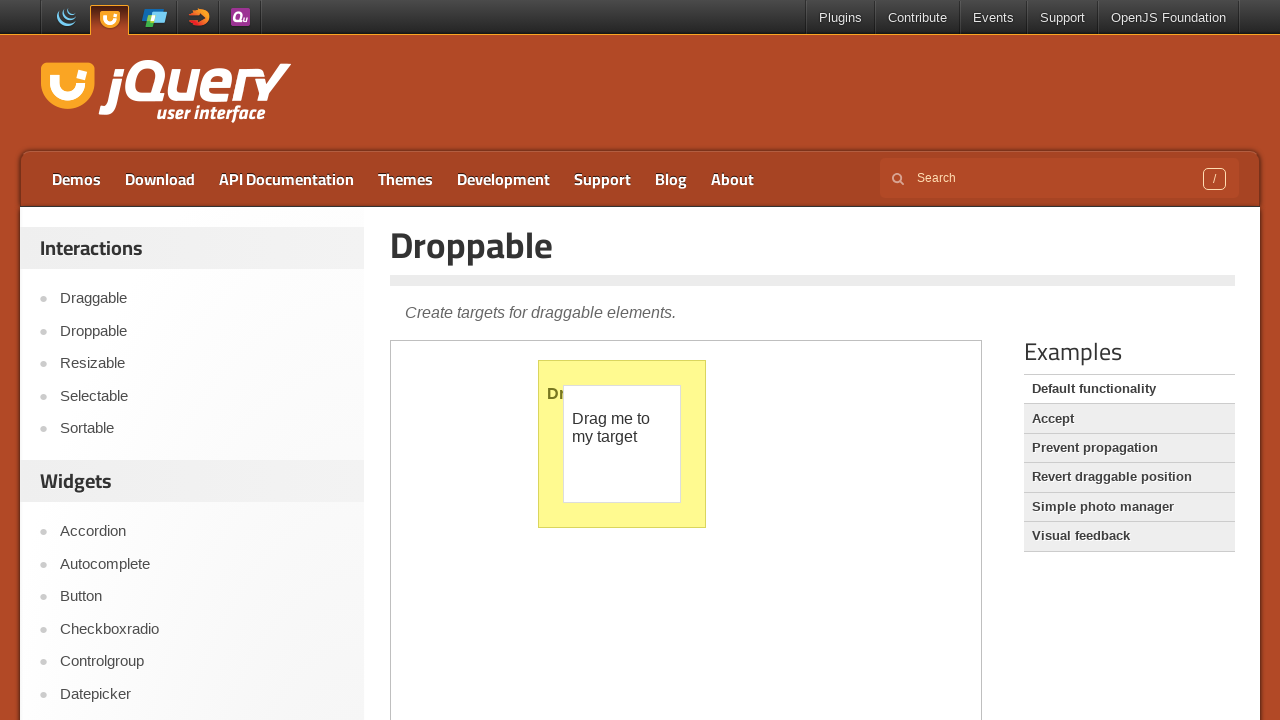

Waited 1 second to observe drag and drop result
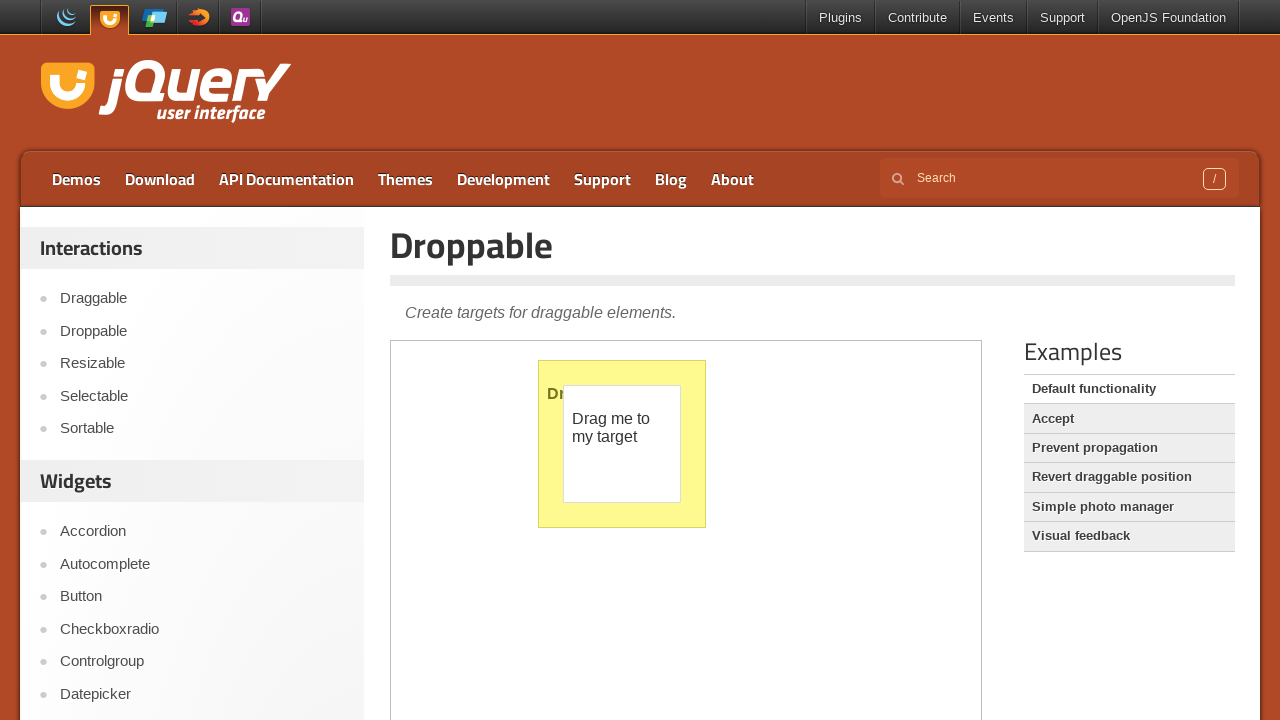

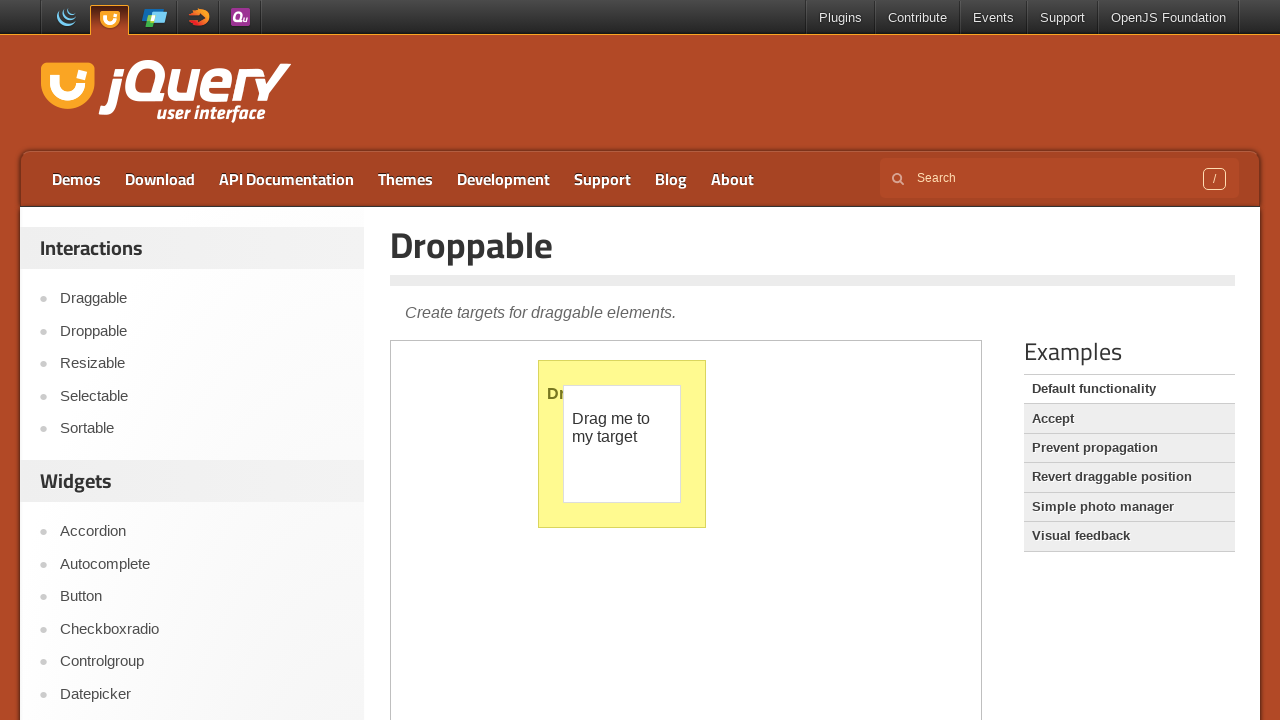